Tests that a 4-digit zip code is rejected with an appropriate error message

Starting URL: https://www.sharelane.com/cgi-bin/register.py

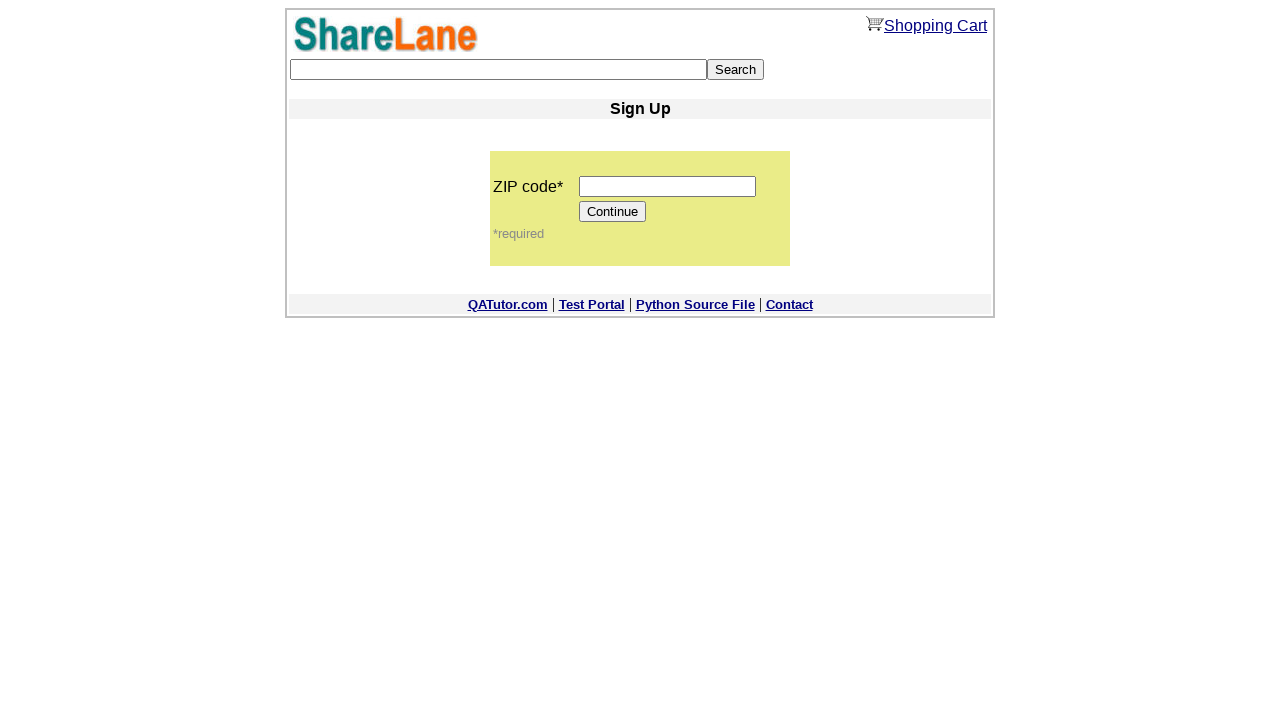

Filled zip code field with 4-digit code '1234' on input[name='zip_code']
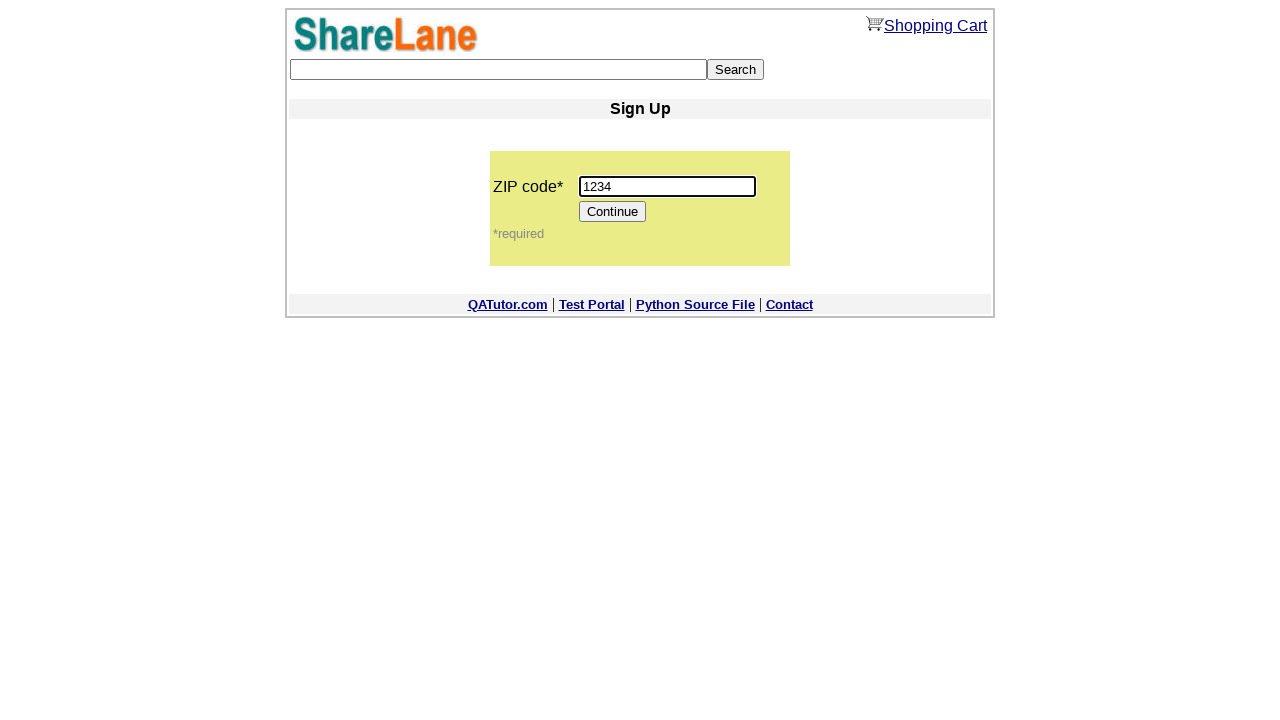

Clicked Continue button to submit form with invalid zip code at (613, 212) on [value='Continue']
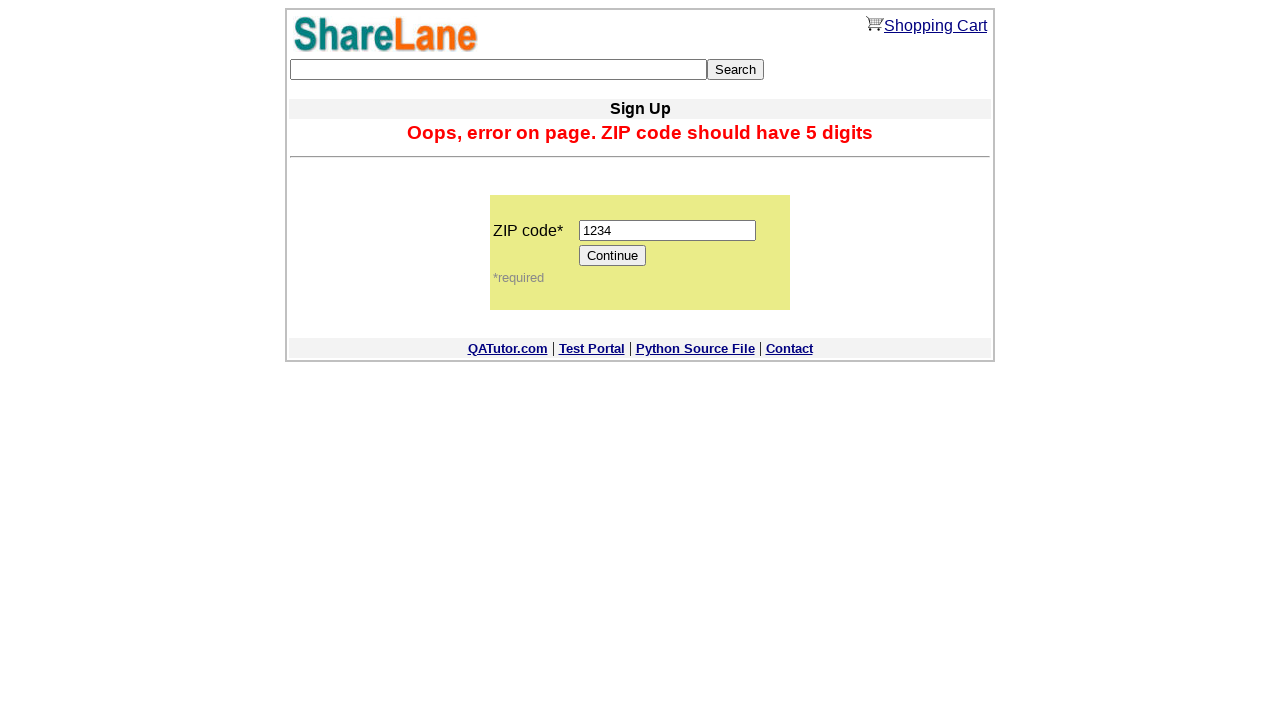

Error message appeared on page
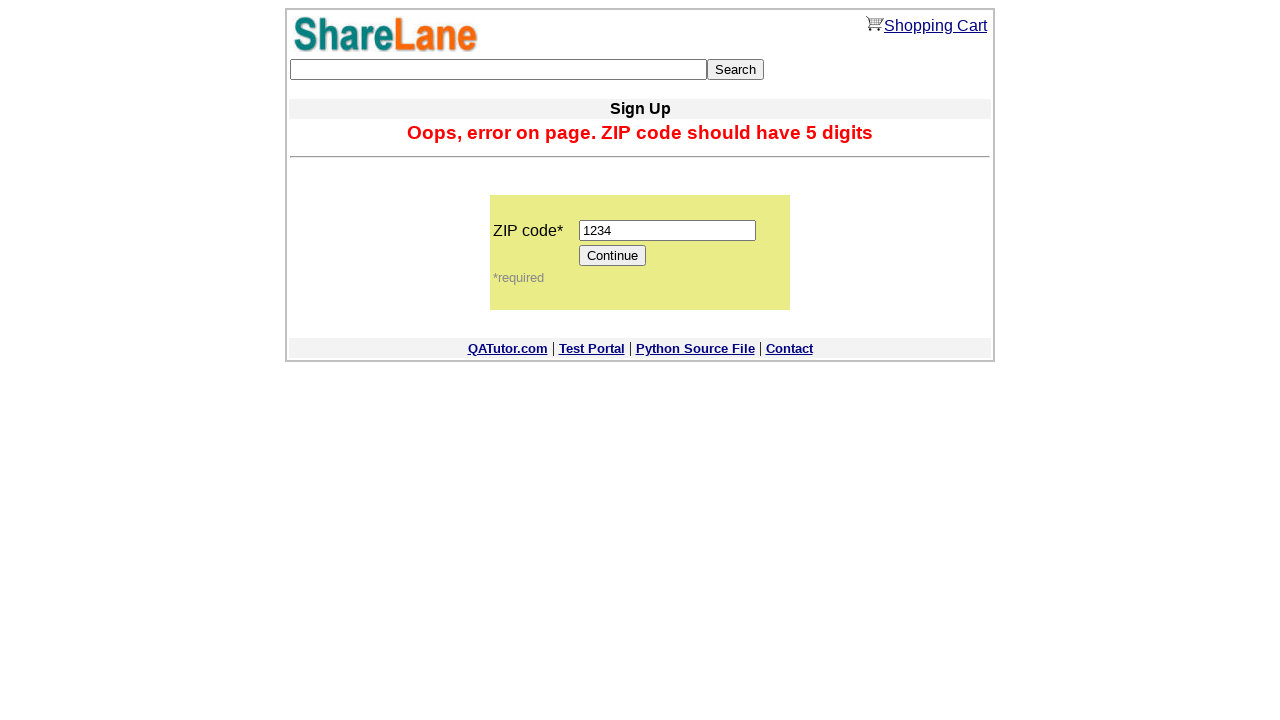

Verified error message contains correct text: 'ZIP code should have 5 digits'
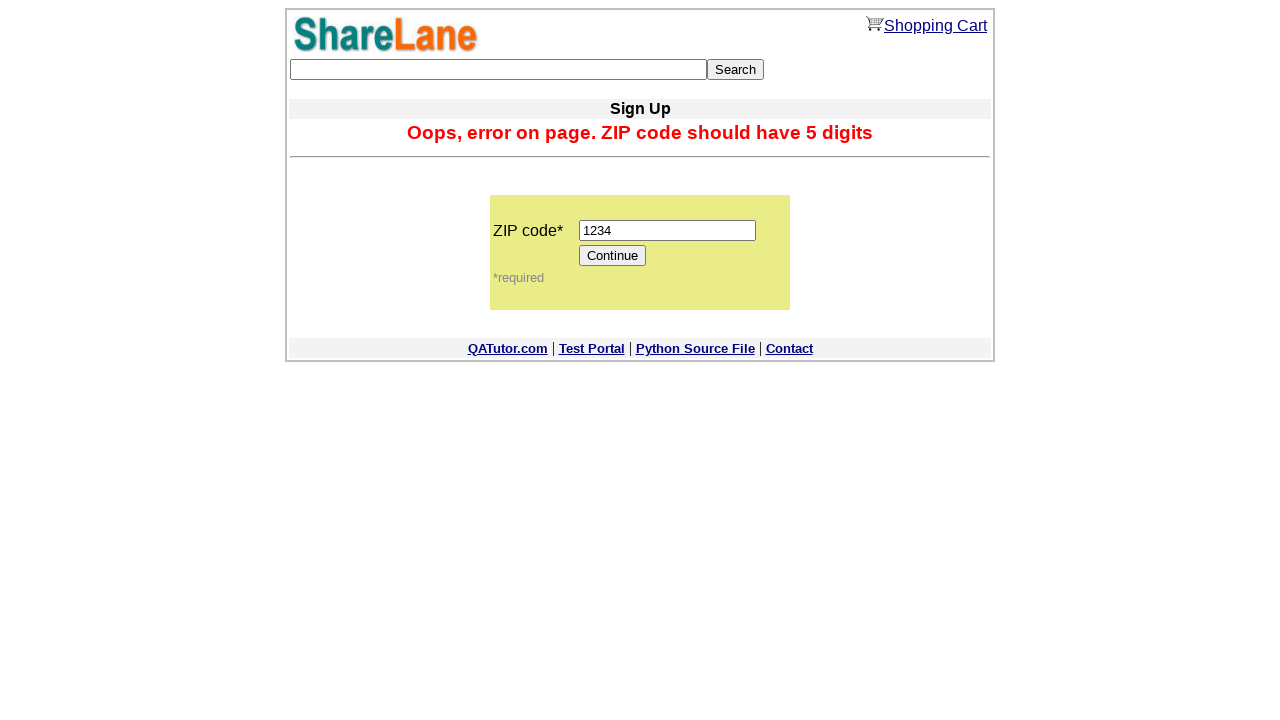

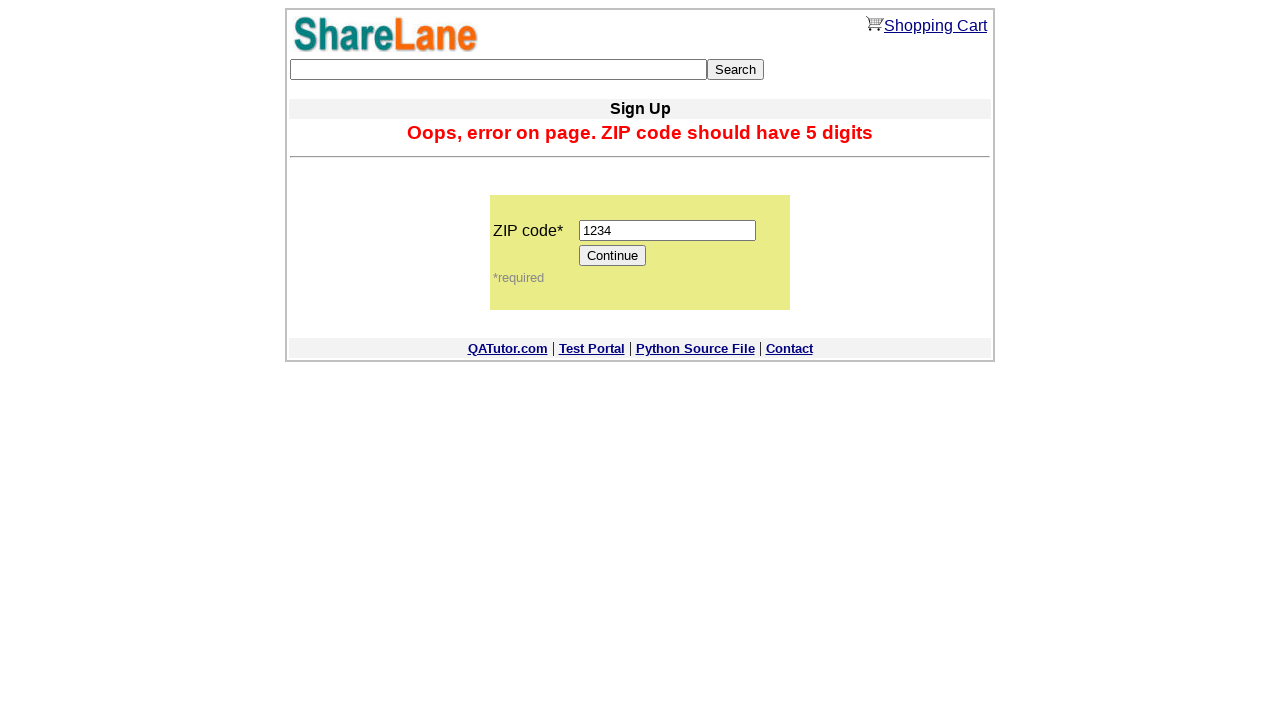